Navigates to Browse Languages, selects letter M, and verifies MySQL is listed as a language.

Starting URL: http://www.99-bottles-of-beer.net/

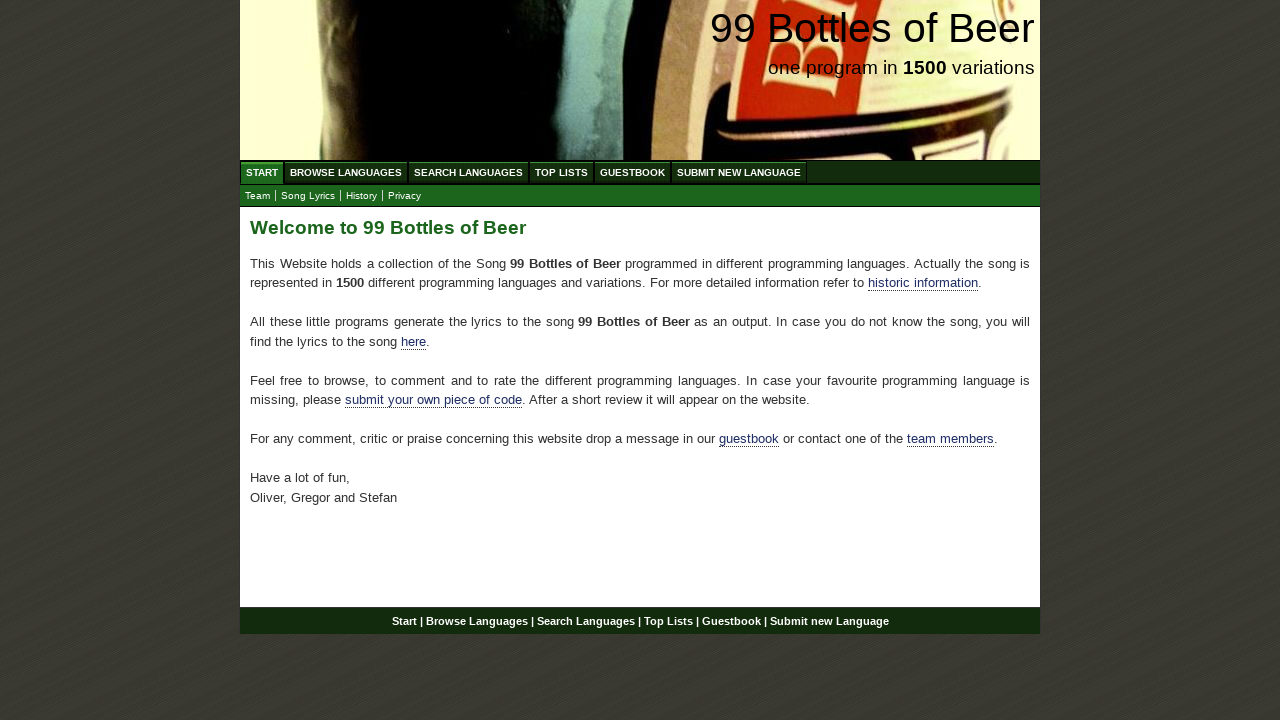

Clicked on Browse Languages menu at (346, 172) on a[href='/abc.html']
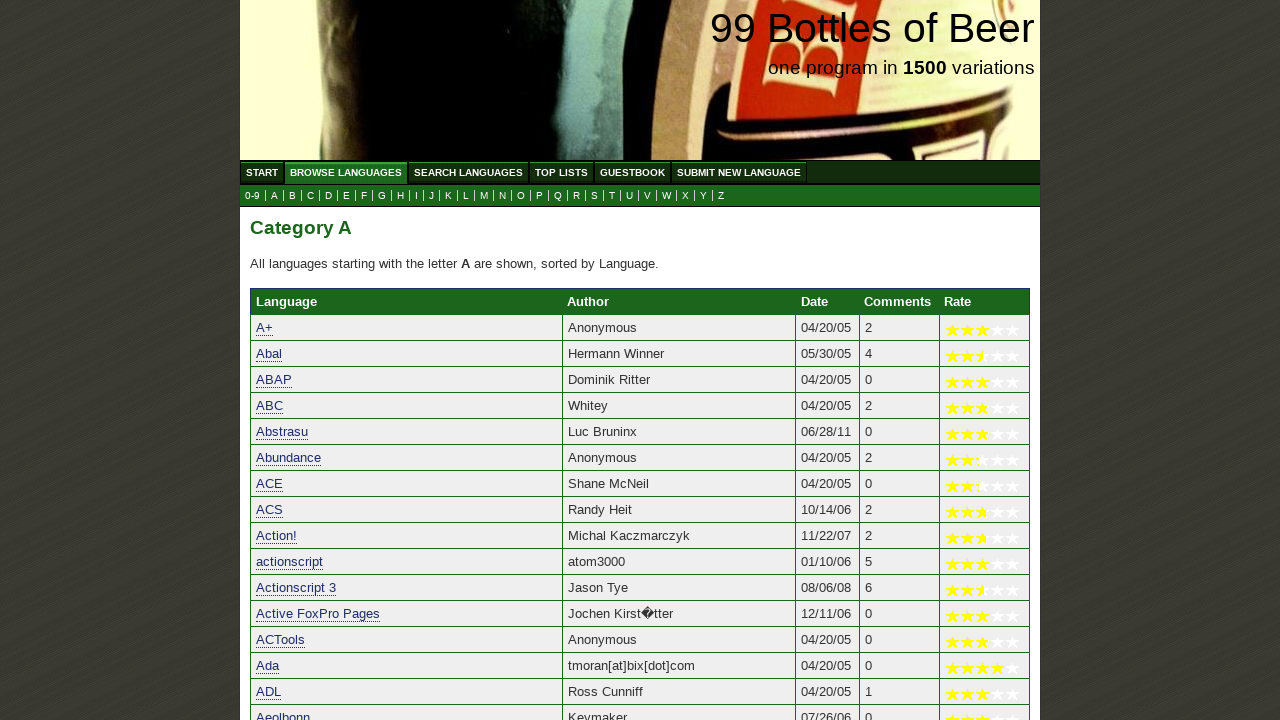

Clicked on letter M to filter languages at (484, 196) on a[href='m.html']
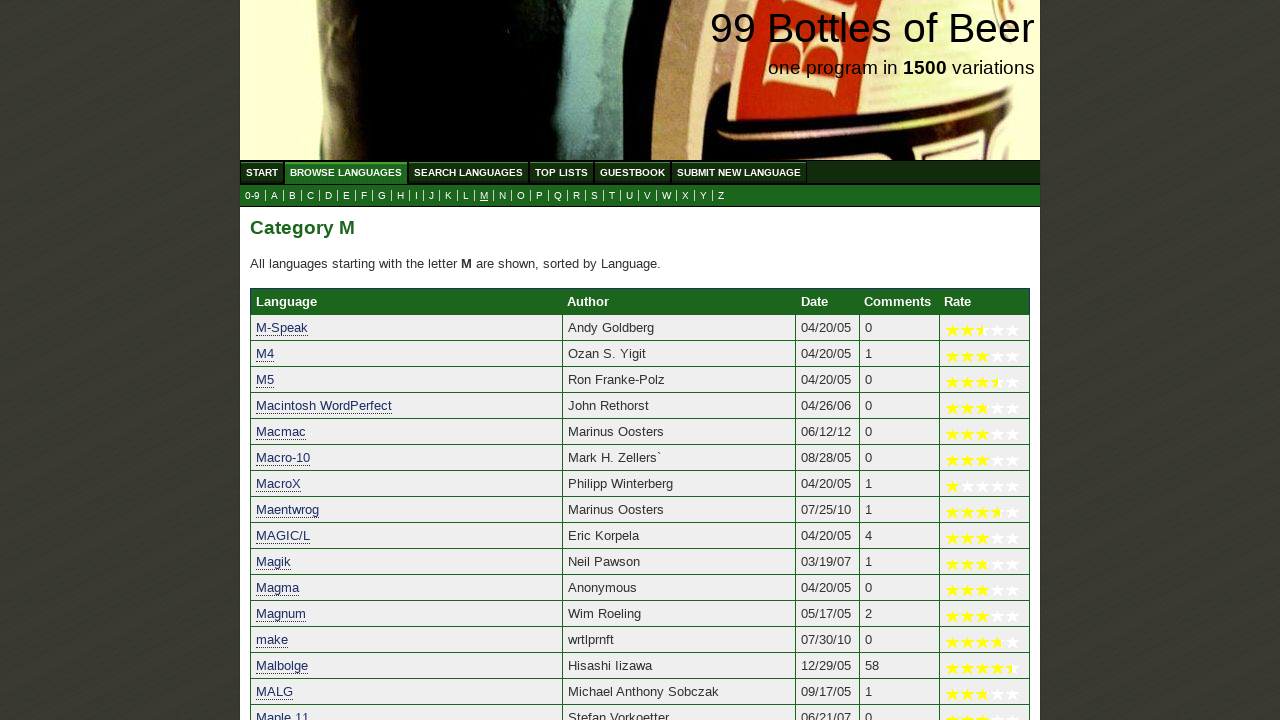

MySQL language link is visible in the list
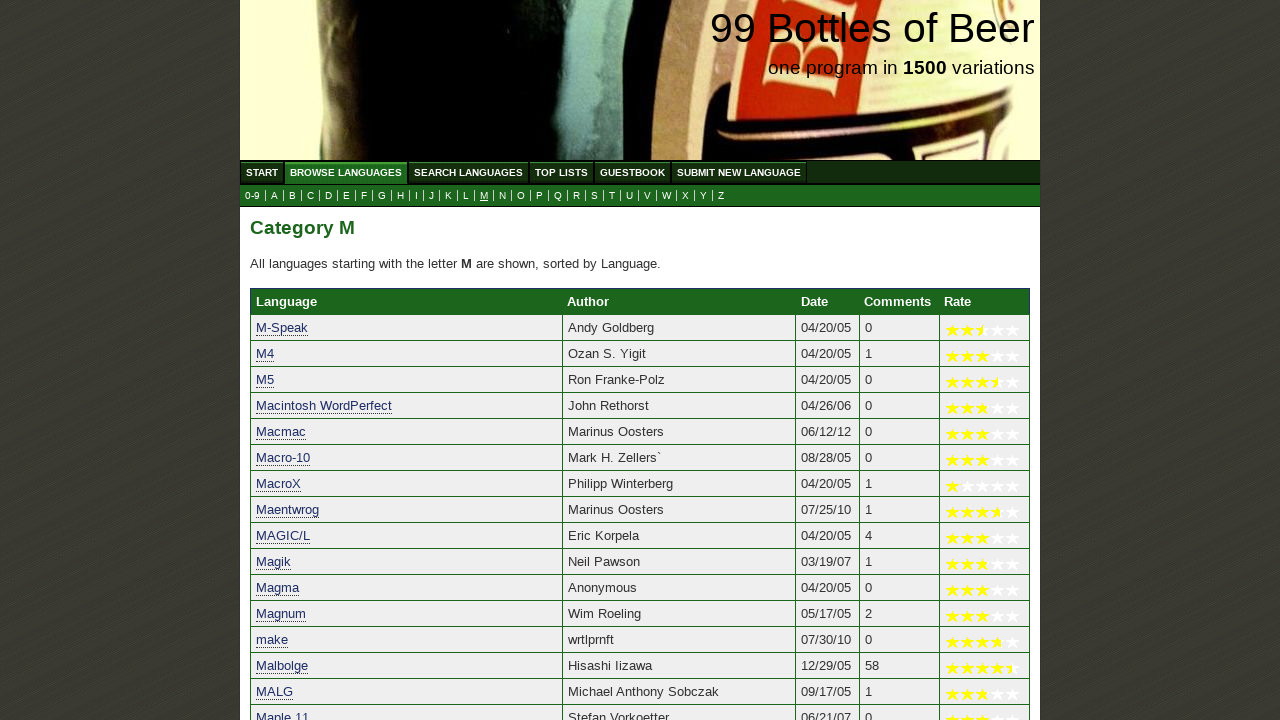

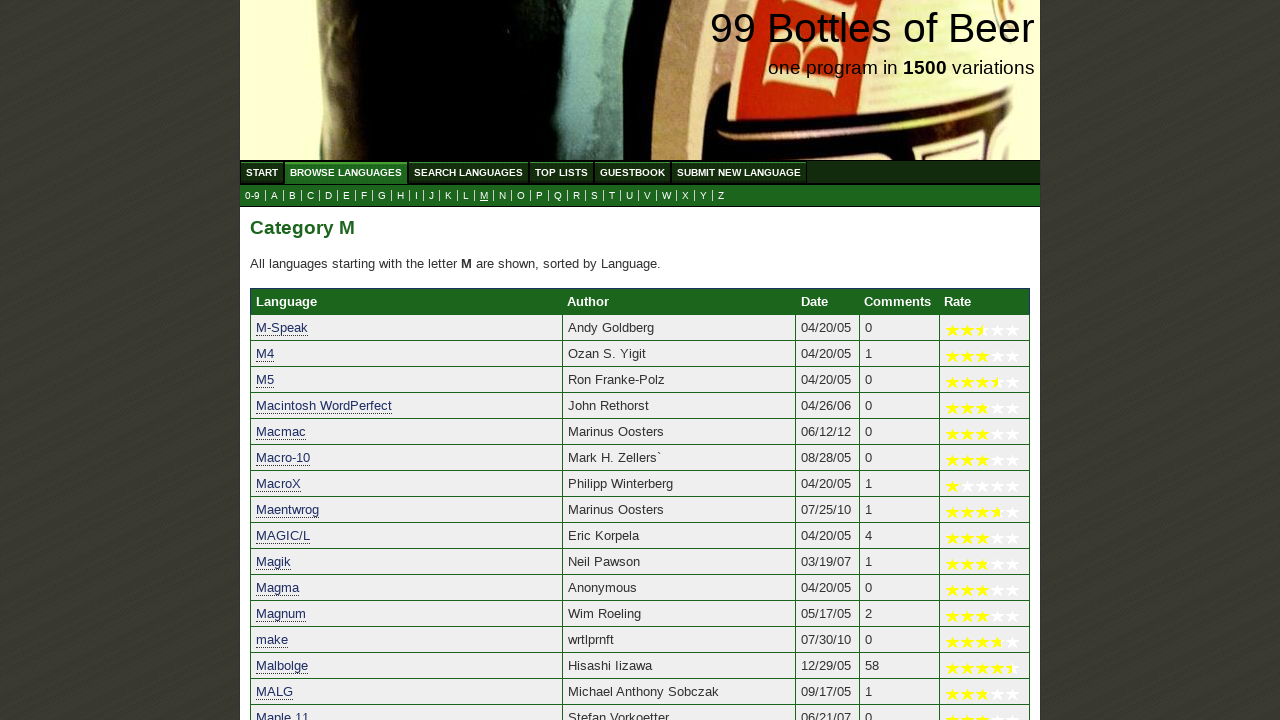